Tests various form interactions on the Sauce Labs guinea-pig test page including filling text fields, email field, comments, and submitting the form

Starting URL: https://saucelabs.com/test/guinea-pig

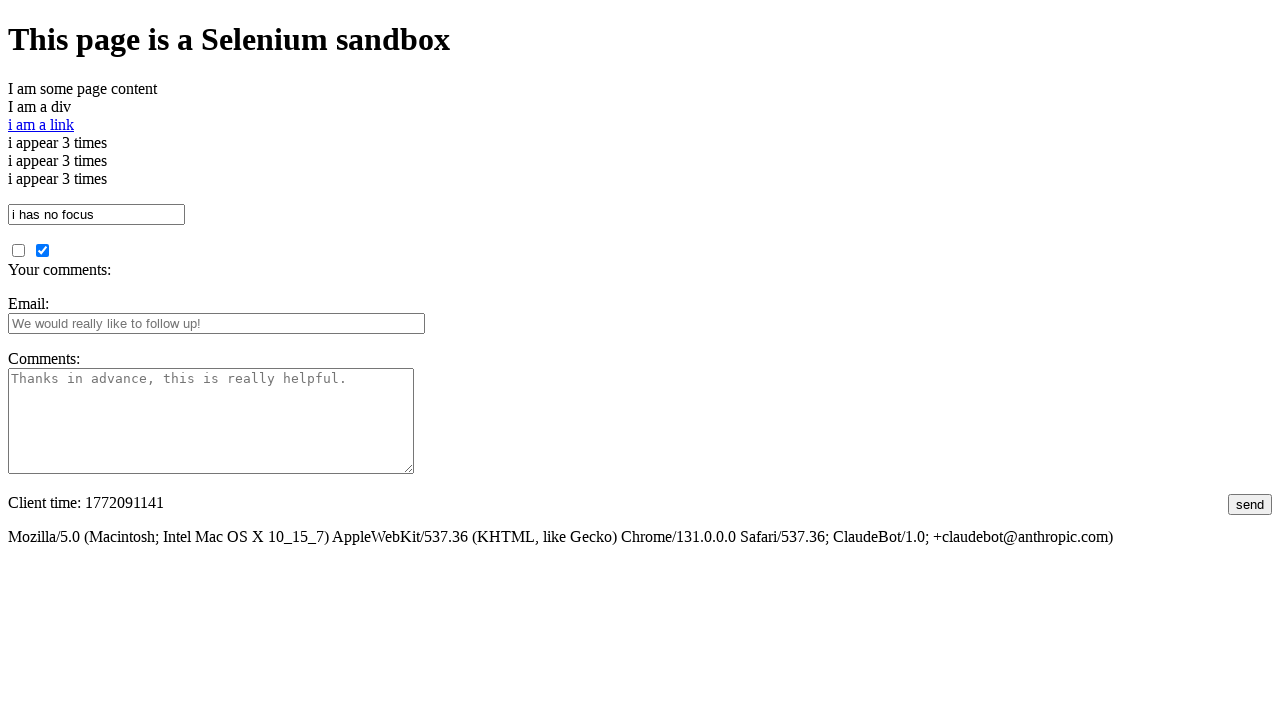

Verified page title is 'I am a page title - Sauce Labs'
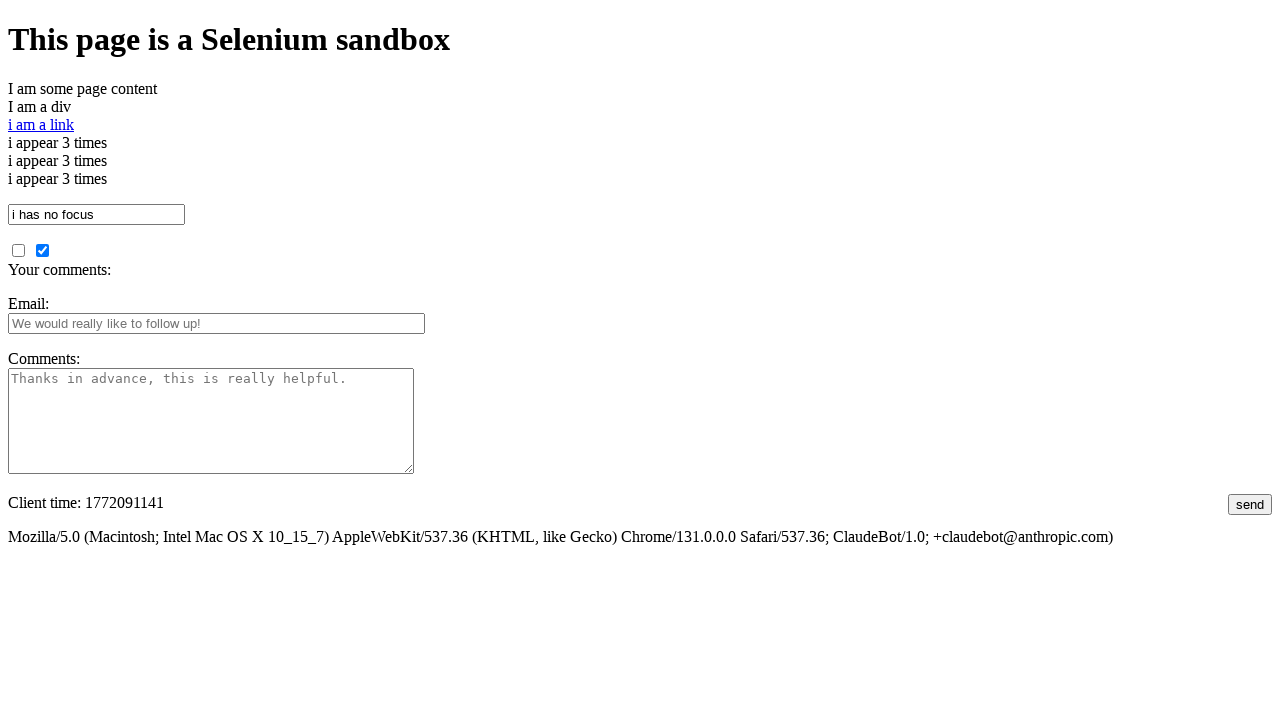

Filled textbox field with 'Sauce' on input[name='i_am_a_textbox']
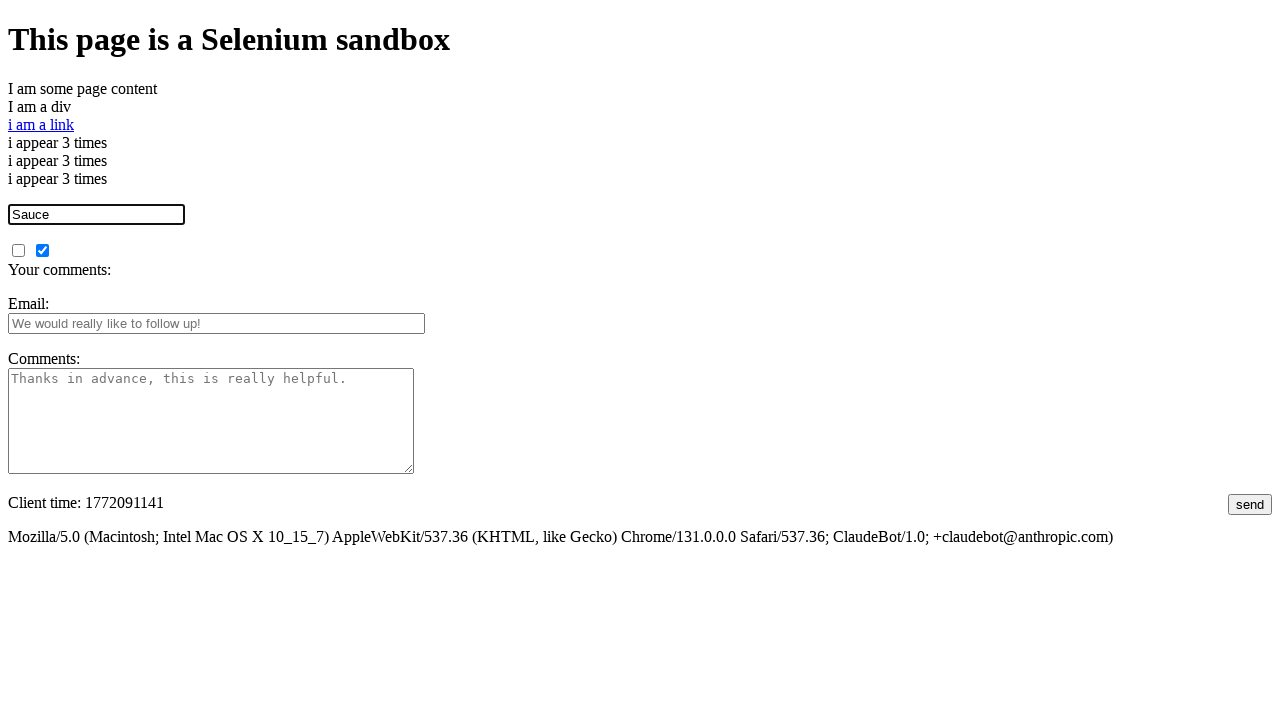

Filled email field with 'testuser@example.com' on input[name='fbemail']
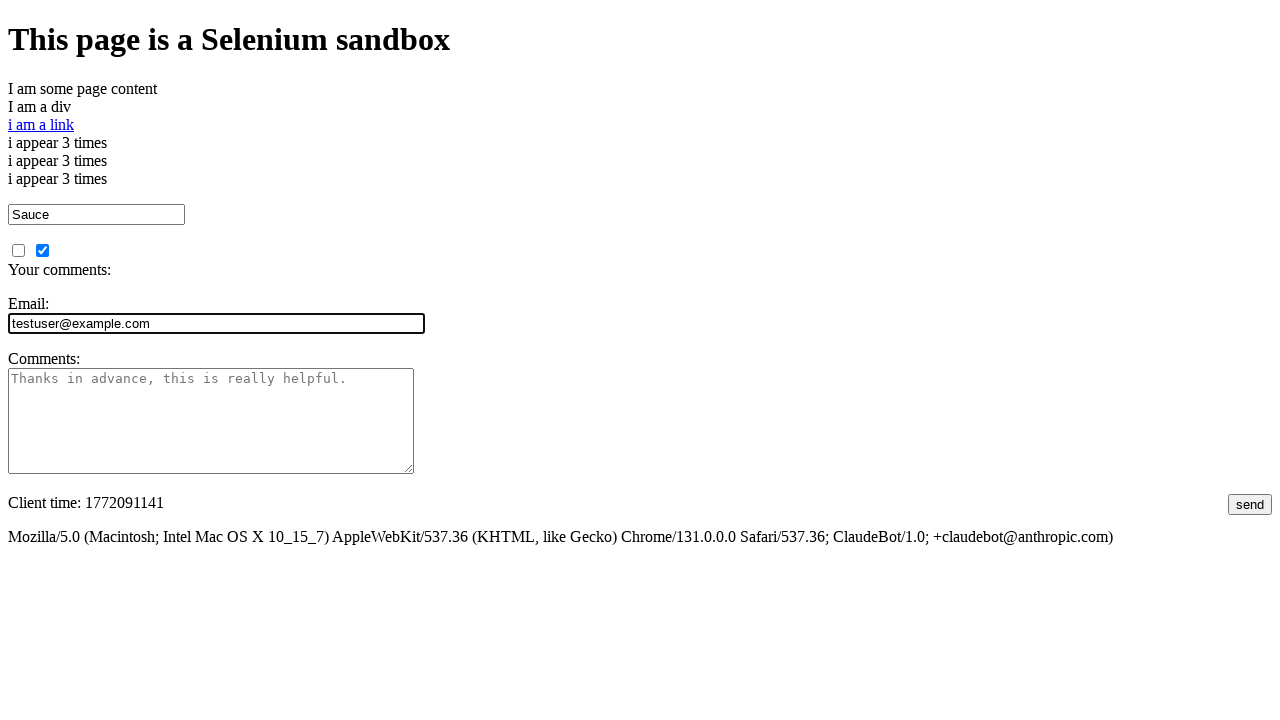

Filled comments field with 'This is a test comment' on textarea[name='comments']
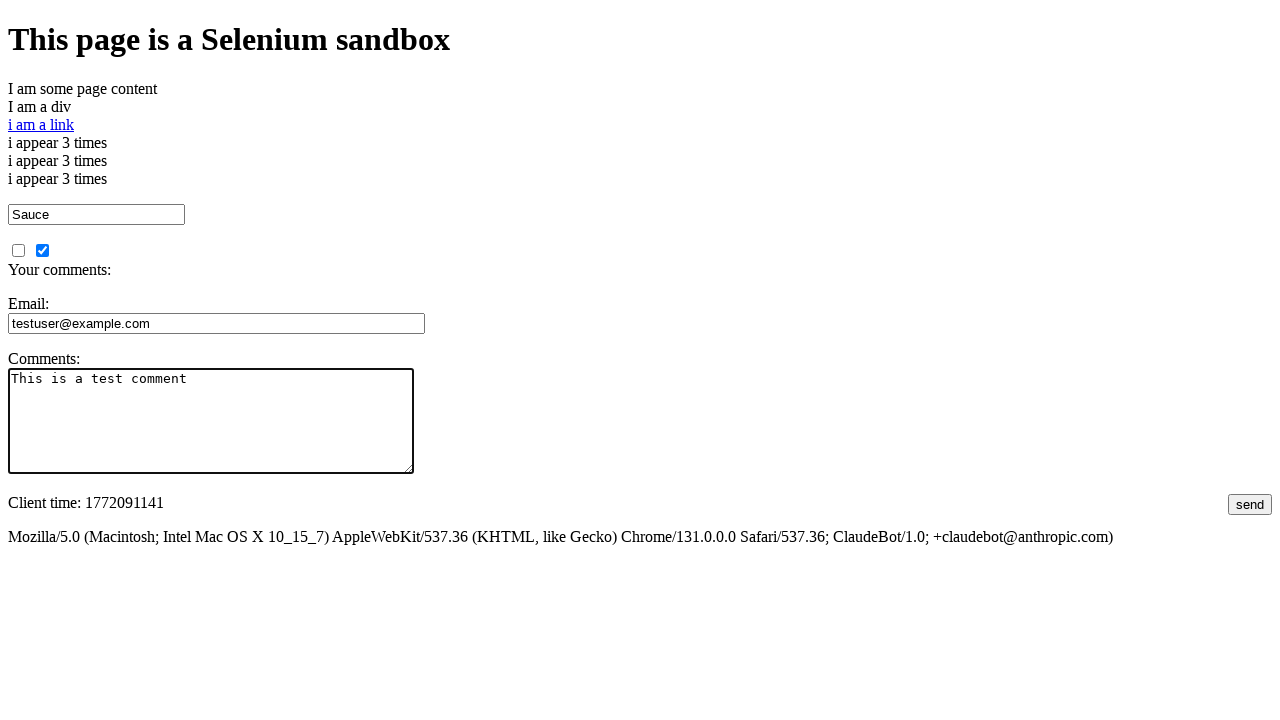

Clicked submit button to submit form at (1250, 504) on #submit
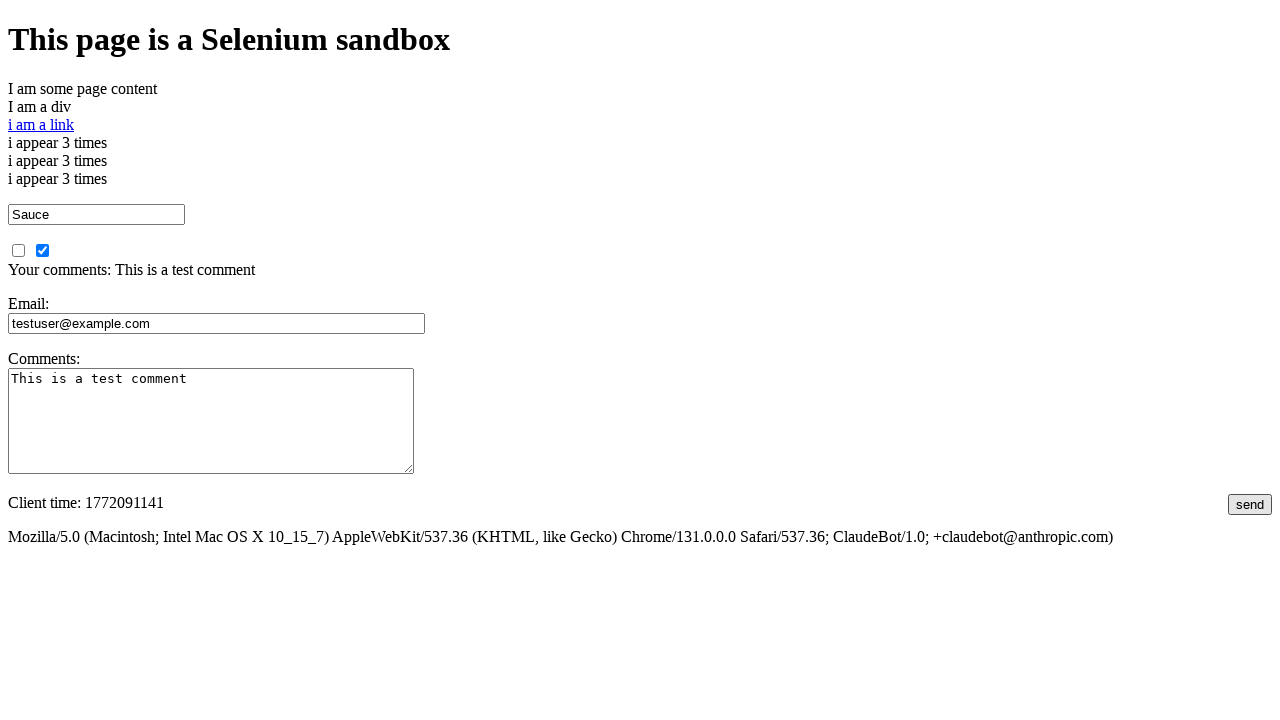

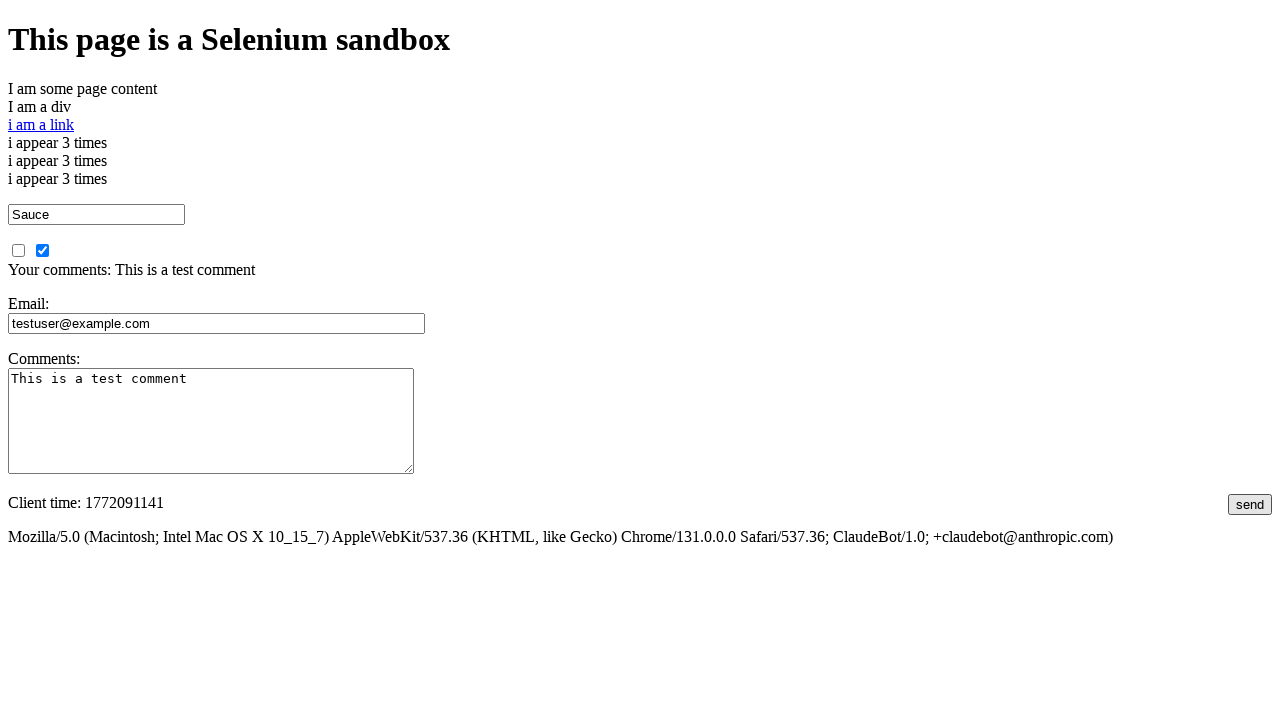